Tests infinite scroll functionality on a Huxiu news channel page by scrolling multiple times and verifying that new article titles load dynamically.

Starting URL: https://www.huxiu.com/channel/105.html

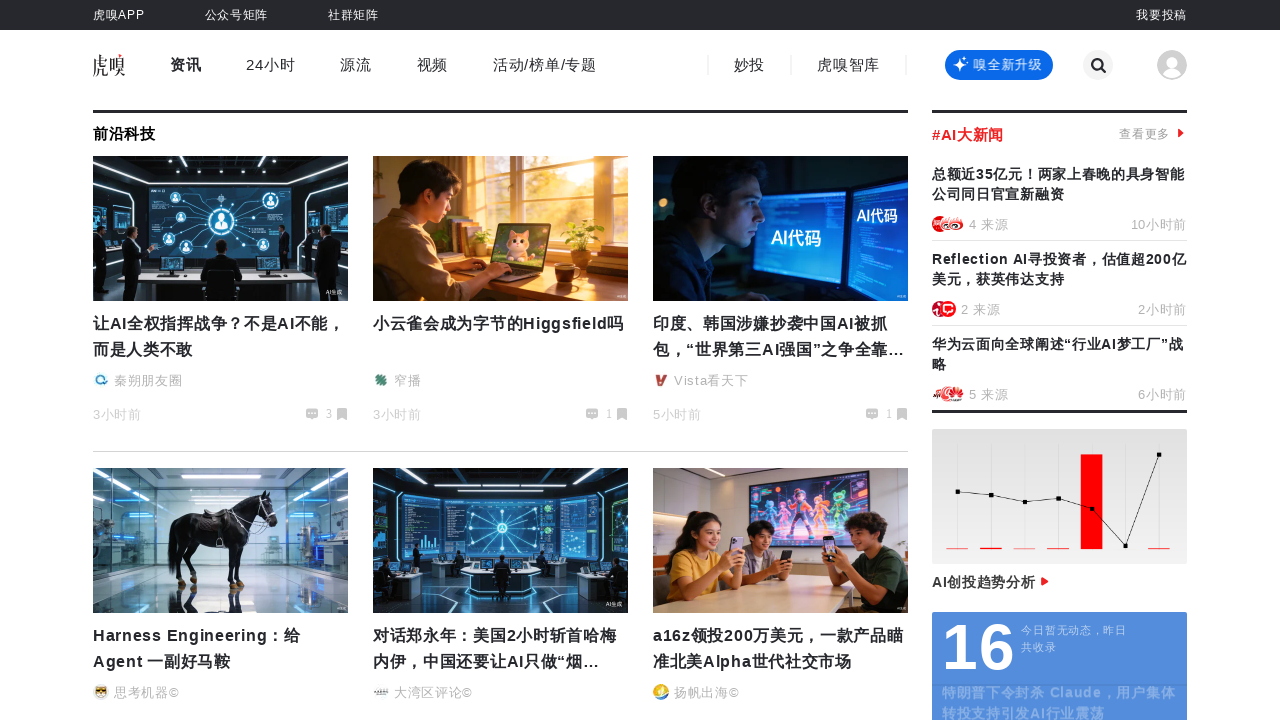

Waited for initial article titles to load on Huxiu channel page
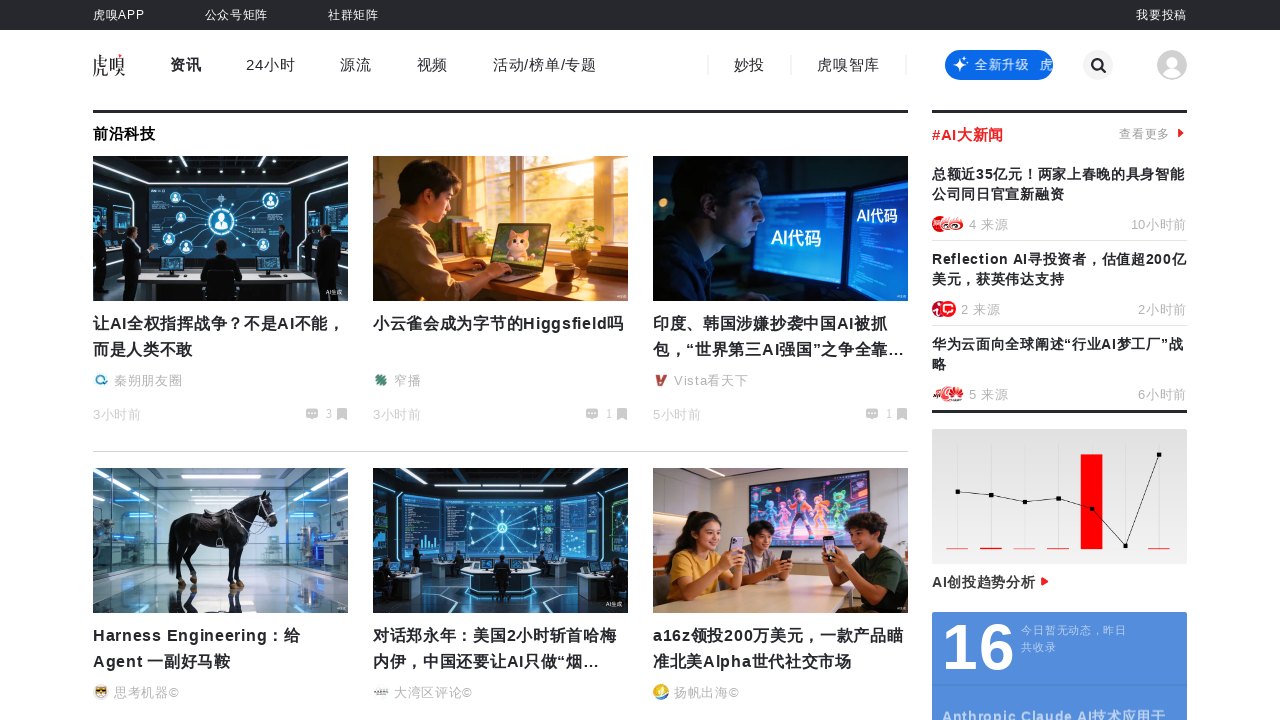

Retrieved initial article count: 23 titles found
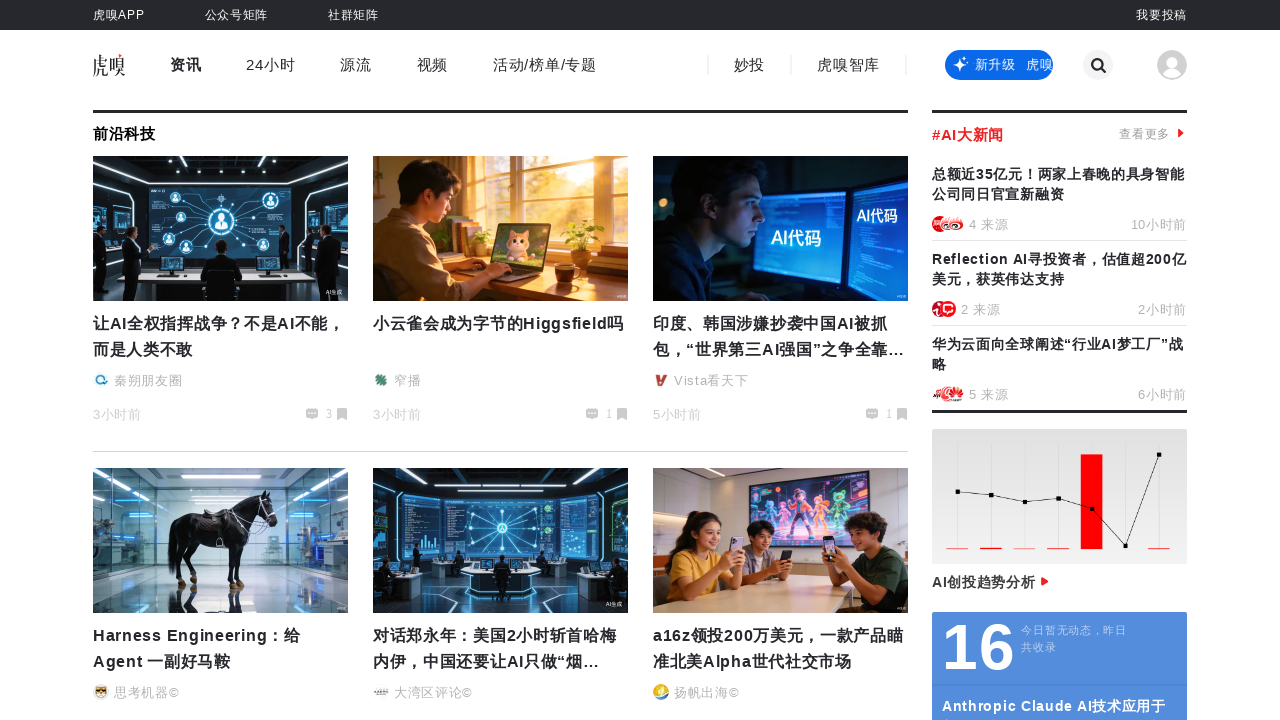

Scrolled to bottom of page (scroll 1 of 3)
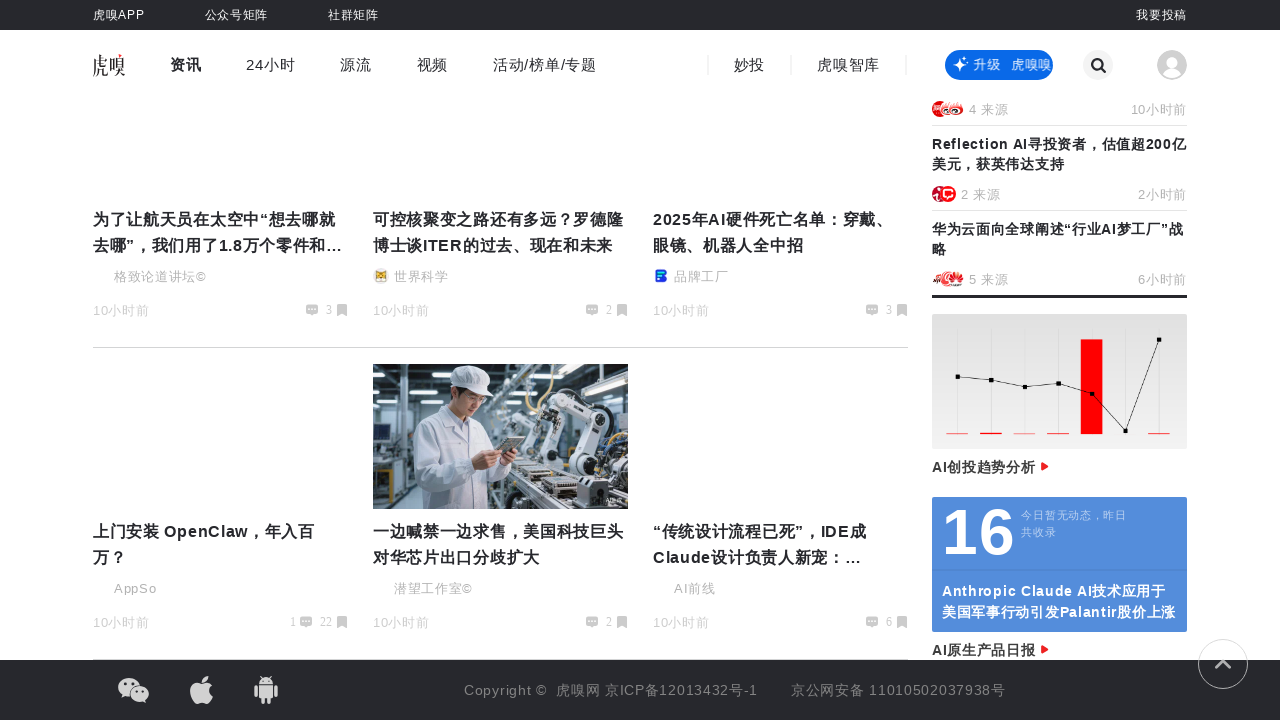

Waited 1.5 seconds for new articles to load dynamically
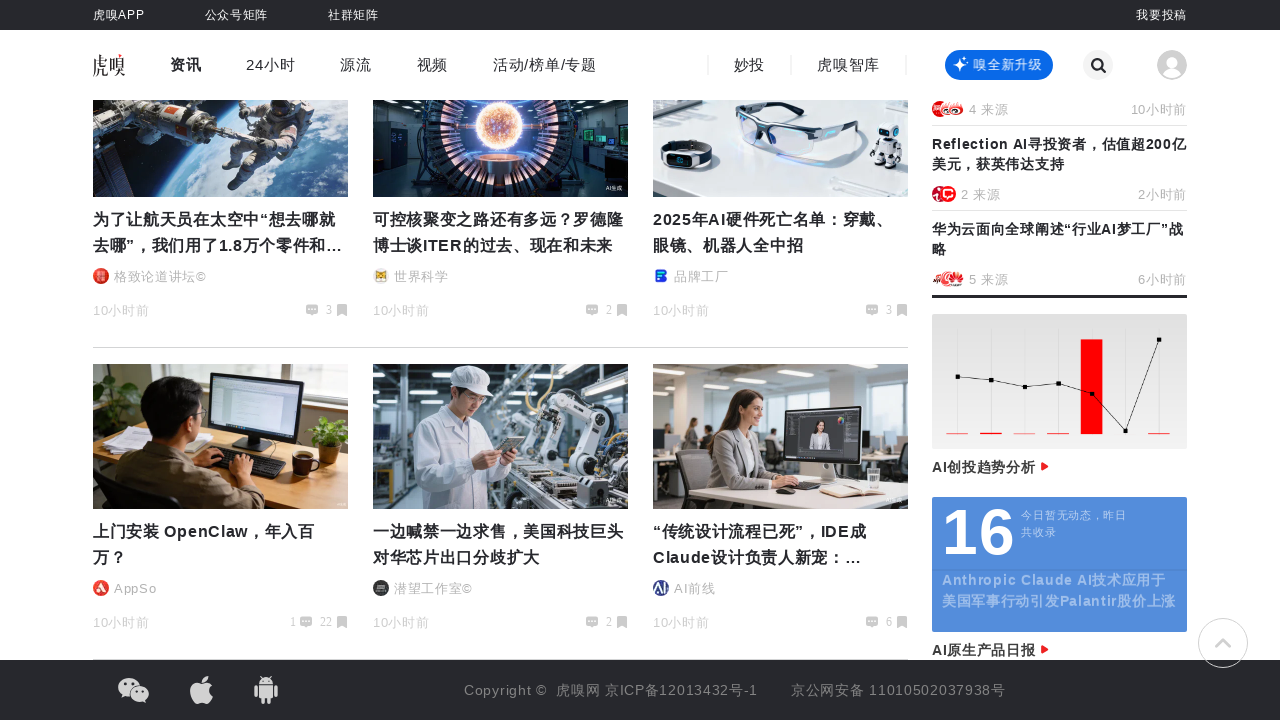

Scrolled to bottom of page (scroll 2 of 3)
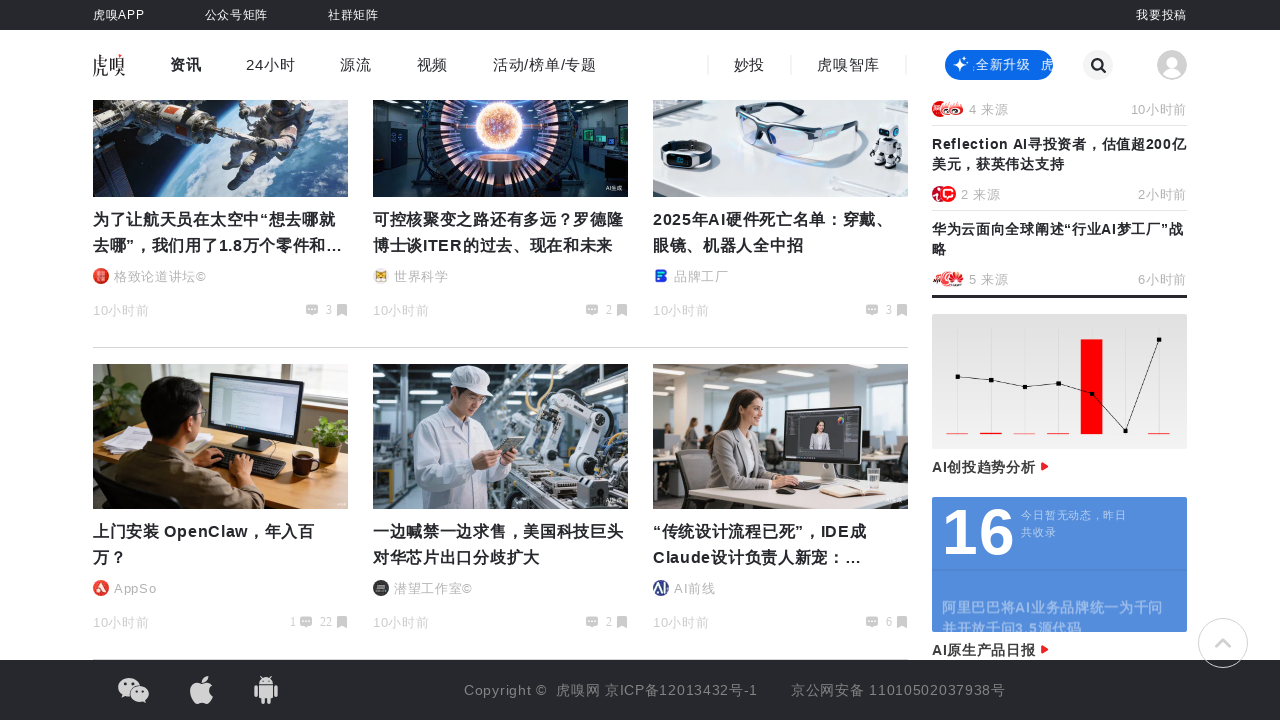

Waited 1.5 seconds for new articles to load dynamically
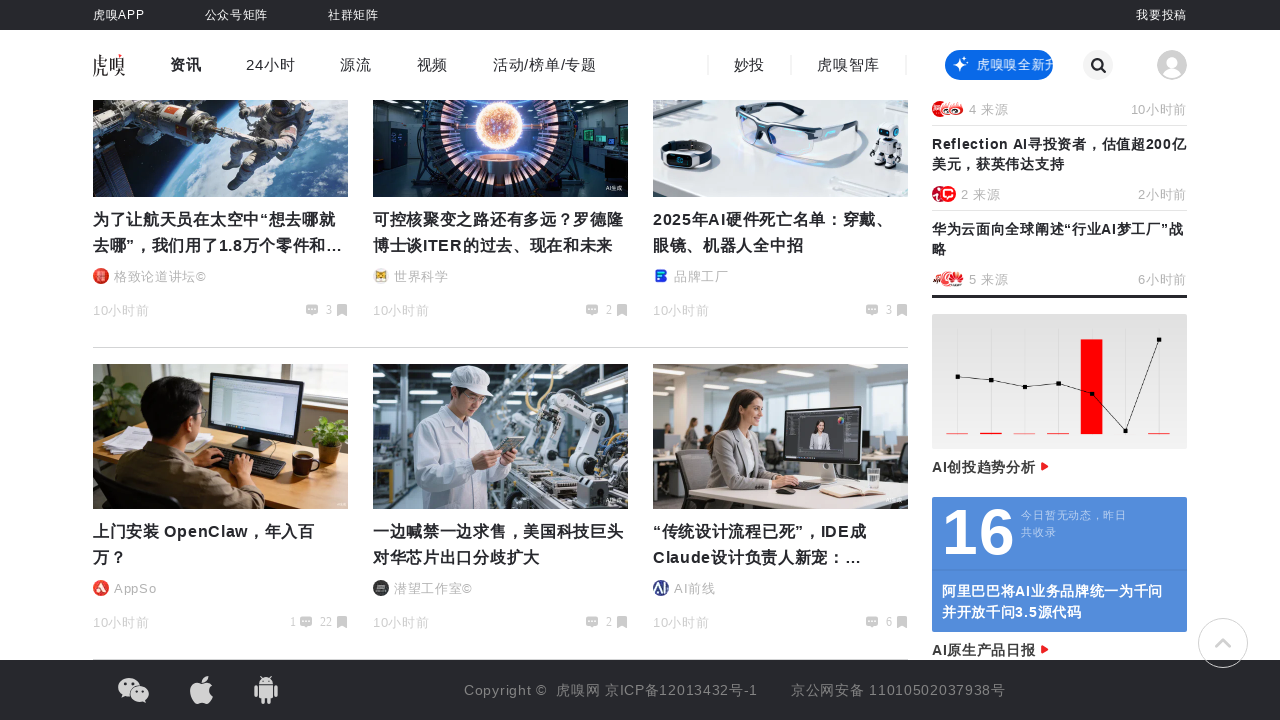

Scrolled to bottom of page (scroll 3 of 3)
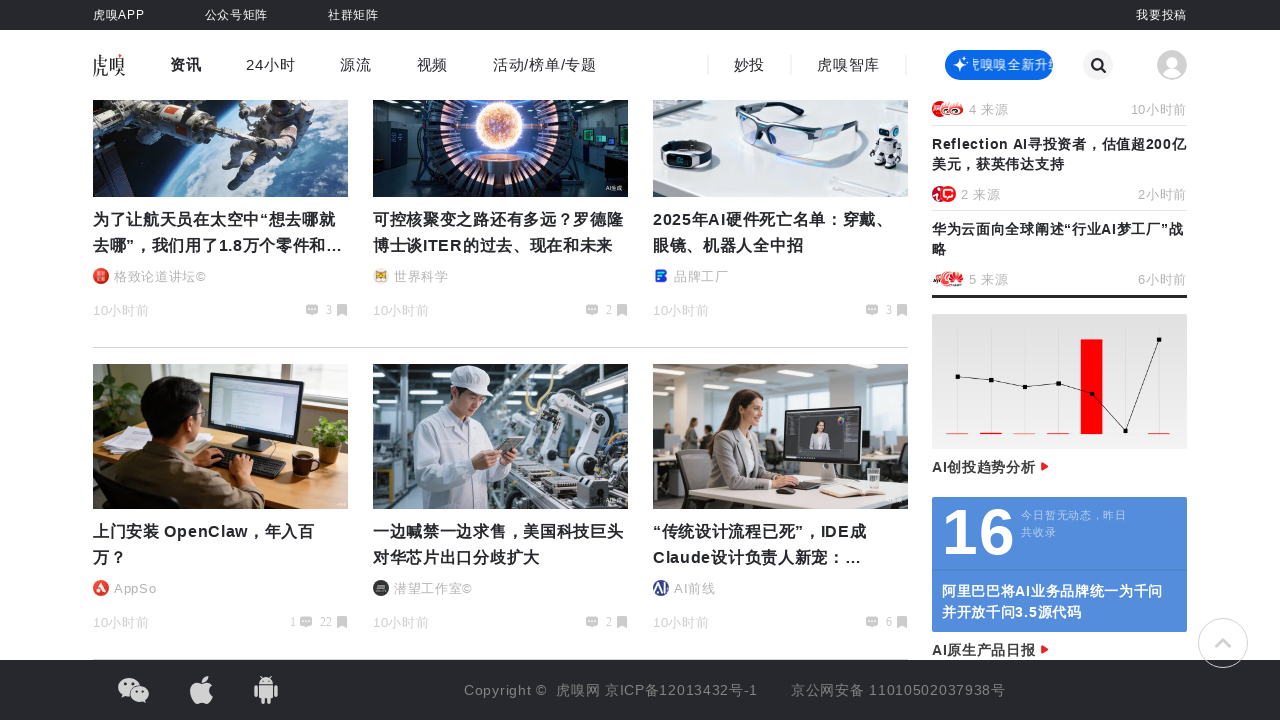

Waited 1.5 seconds for new articles to load dynamically
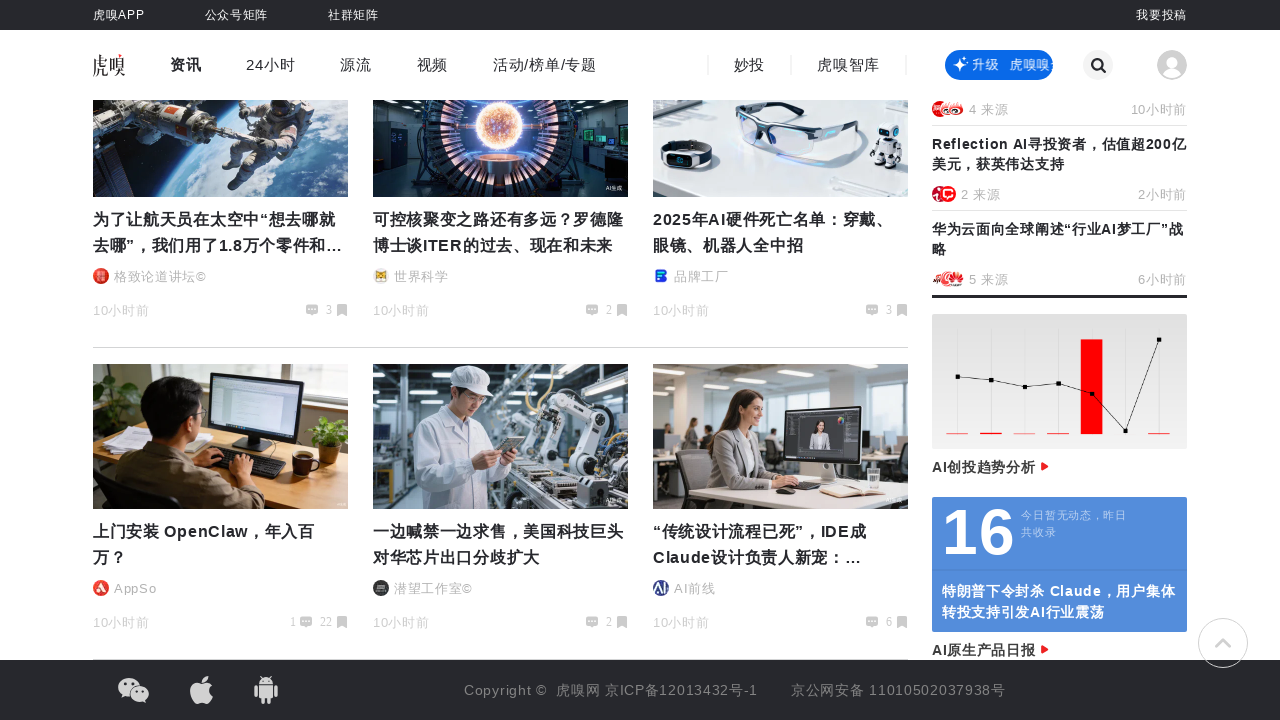

Verified article titles are still present after scrolling
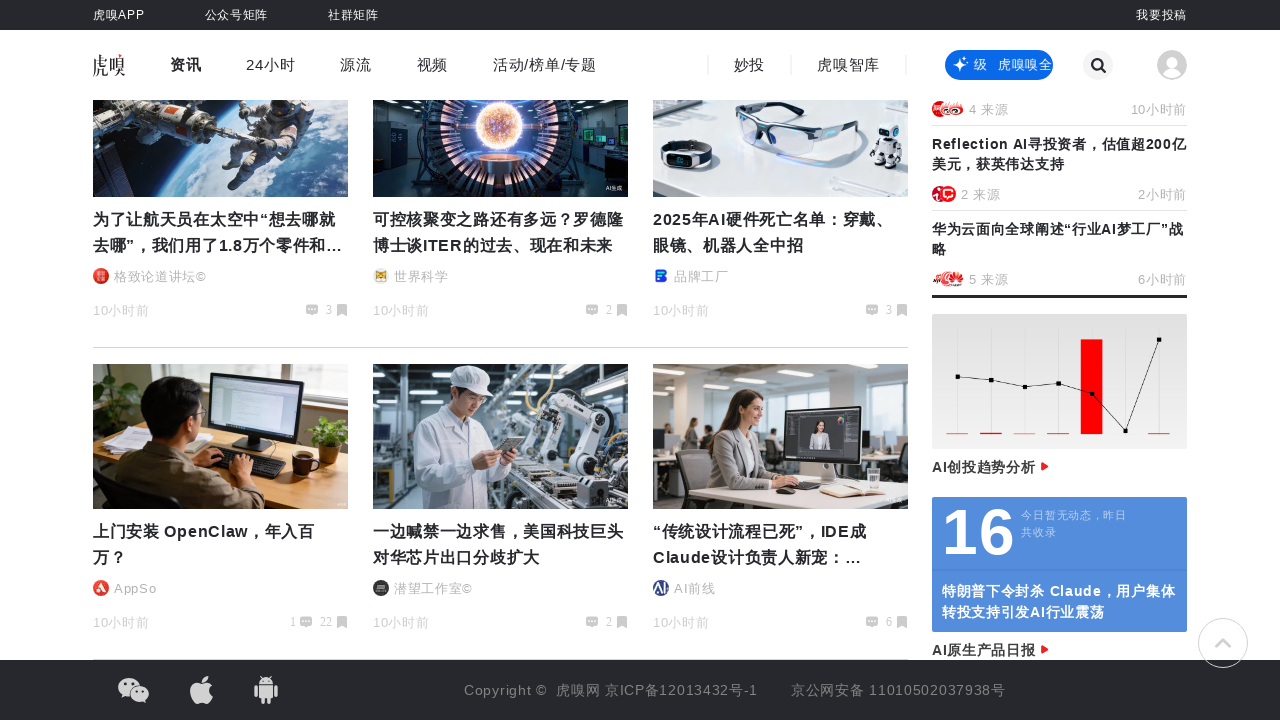

Verified article timestamp elements are present
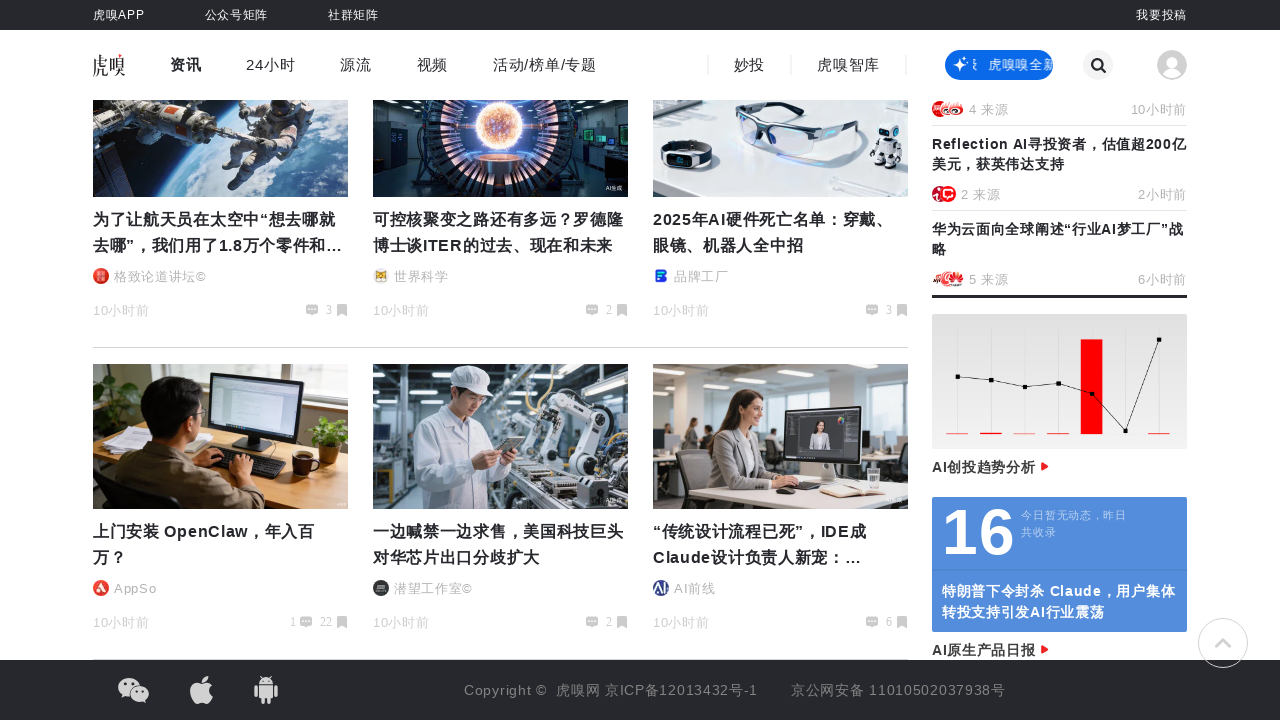

Verified empty link elements are present in article structure
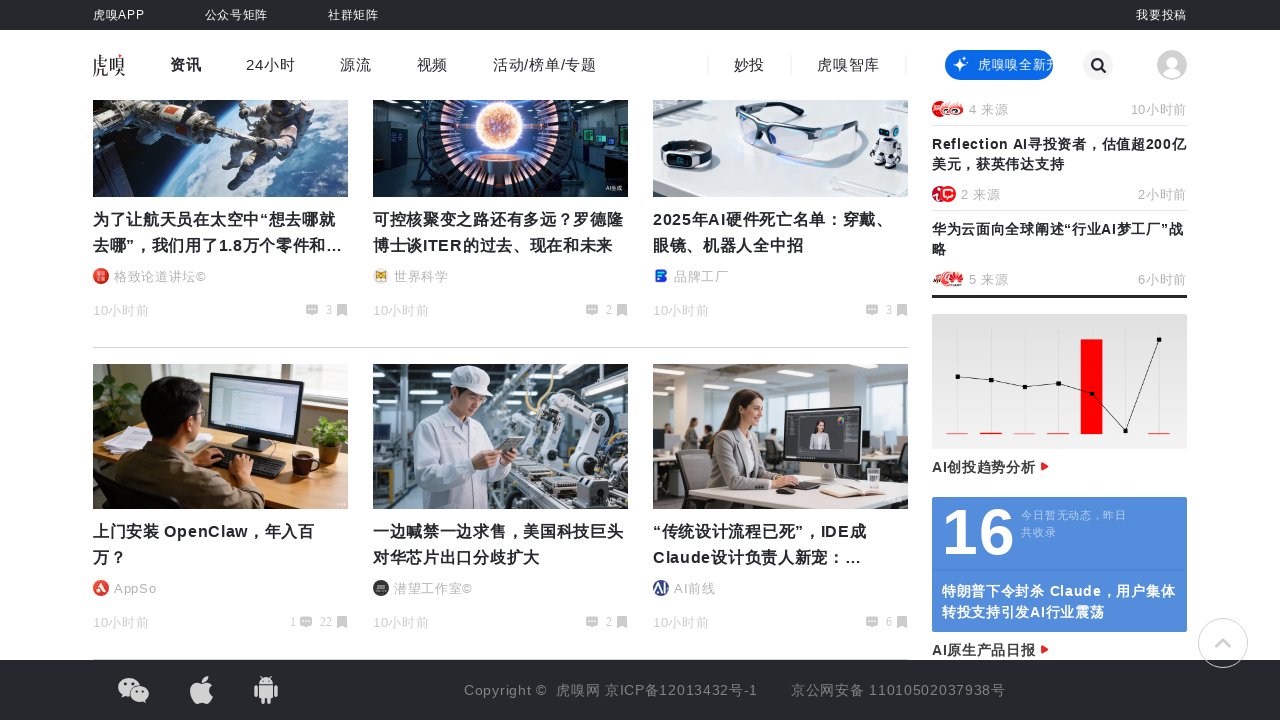

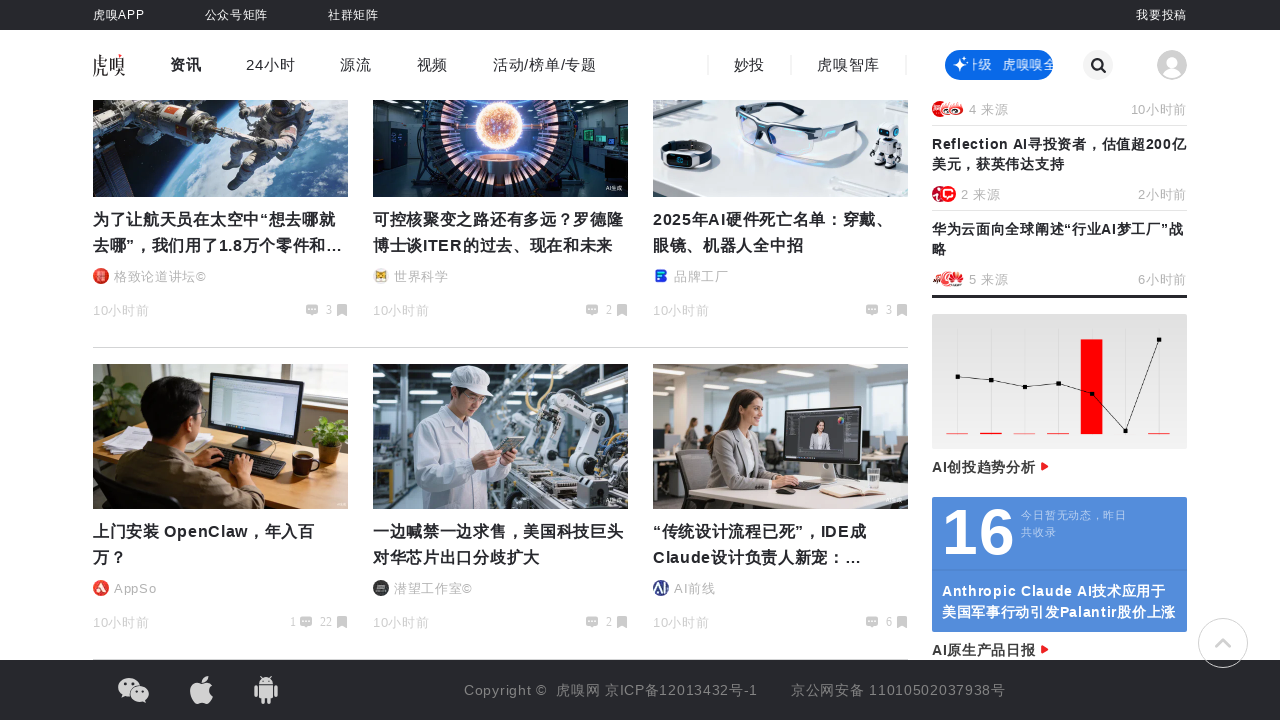